Tests alert box functionality by entering text in a name field, clicking an alert button, verifying the alert contains the entered text, and accepting the alert.

Starting URL: https://rahulshettyacademy.com/AutomationPractice/

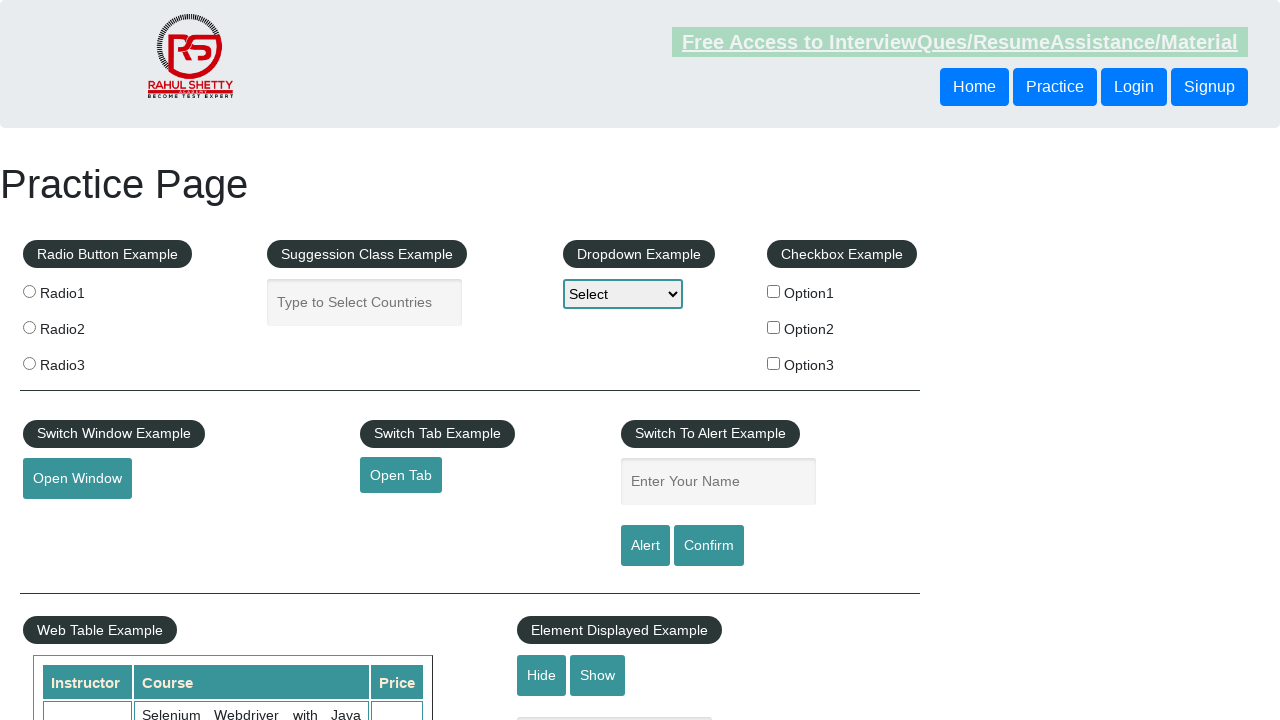

Filled name field with 'Himen' on #name
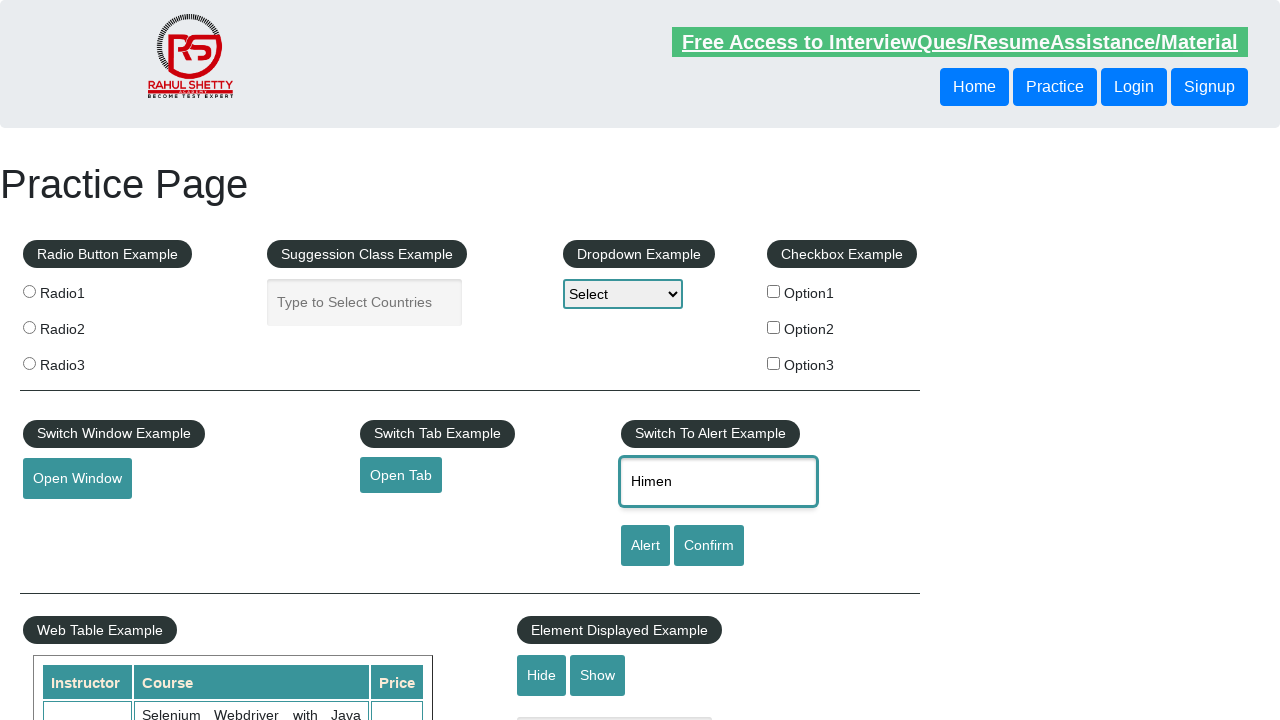

Clicked alert button to trigger alert at (645, 546) on #alertbtn
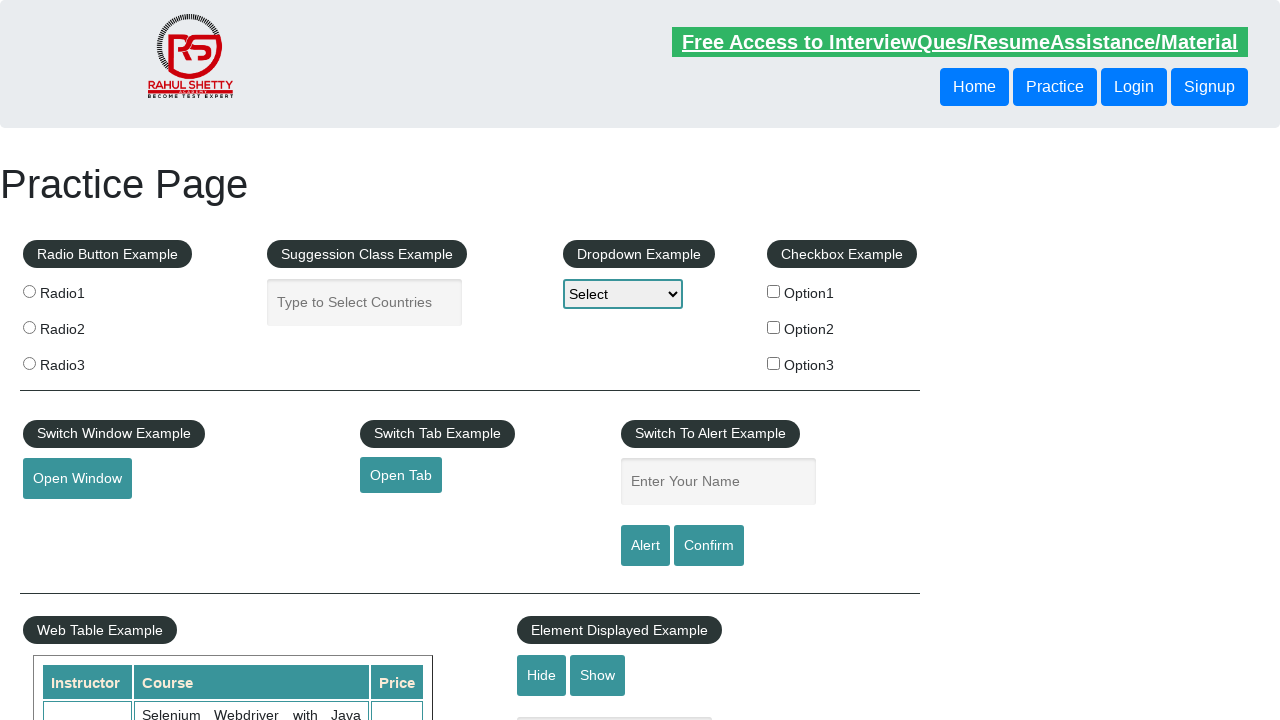

Set up dialog handler to accept alerts
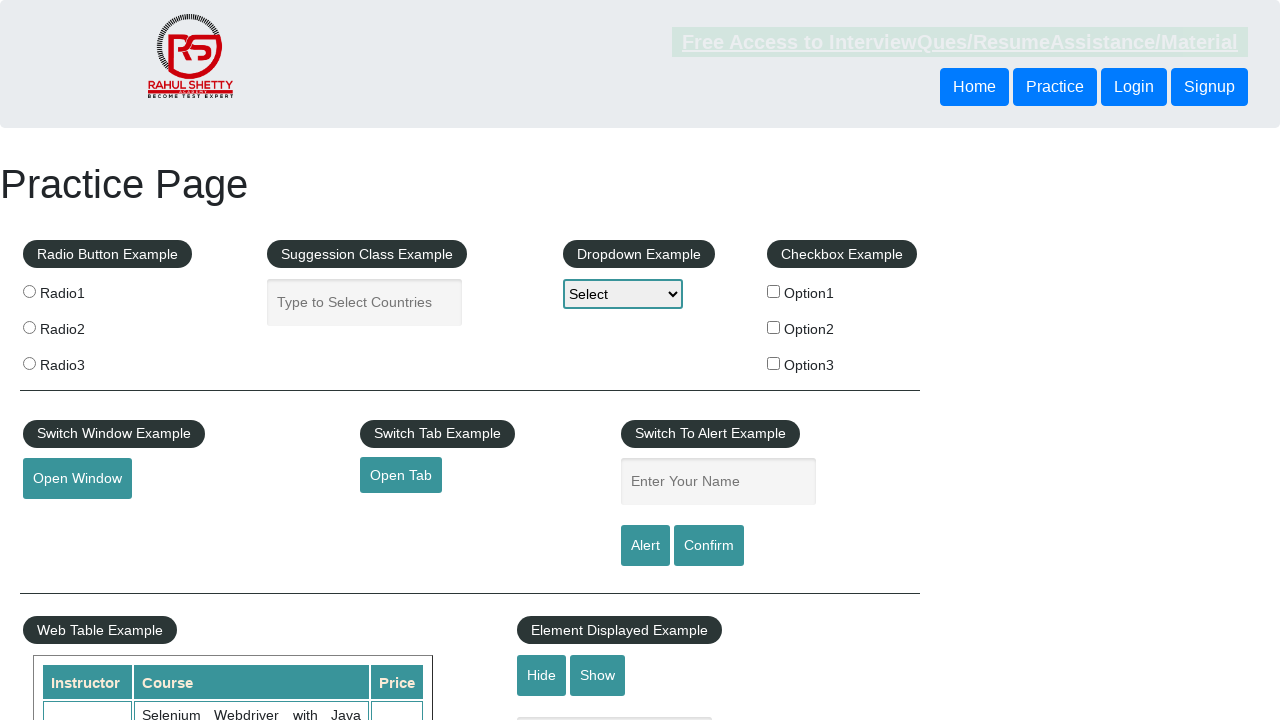

Set up custom dialog handler to validate alert text
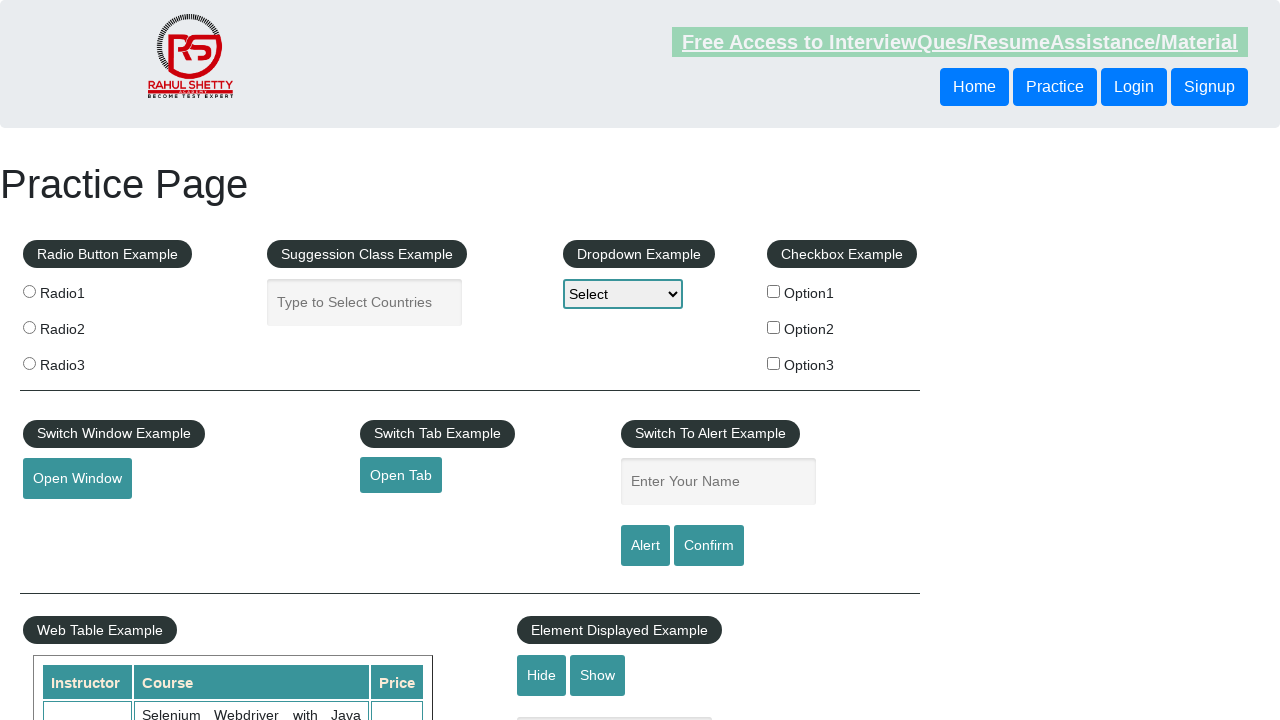

Clicked alert button again to trigger and validate alert with custom handler at (645, 546) on #alertbtn
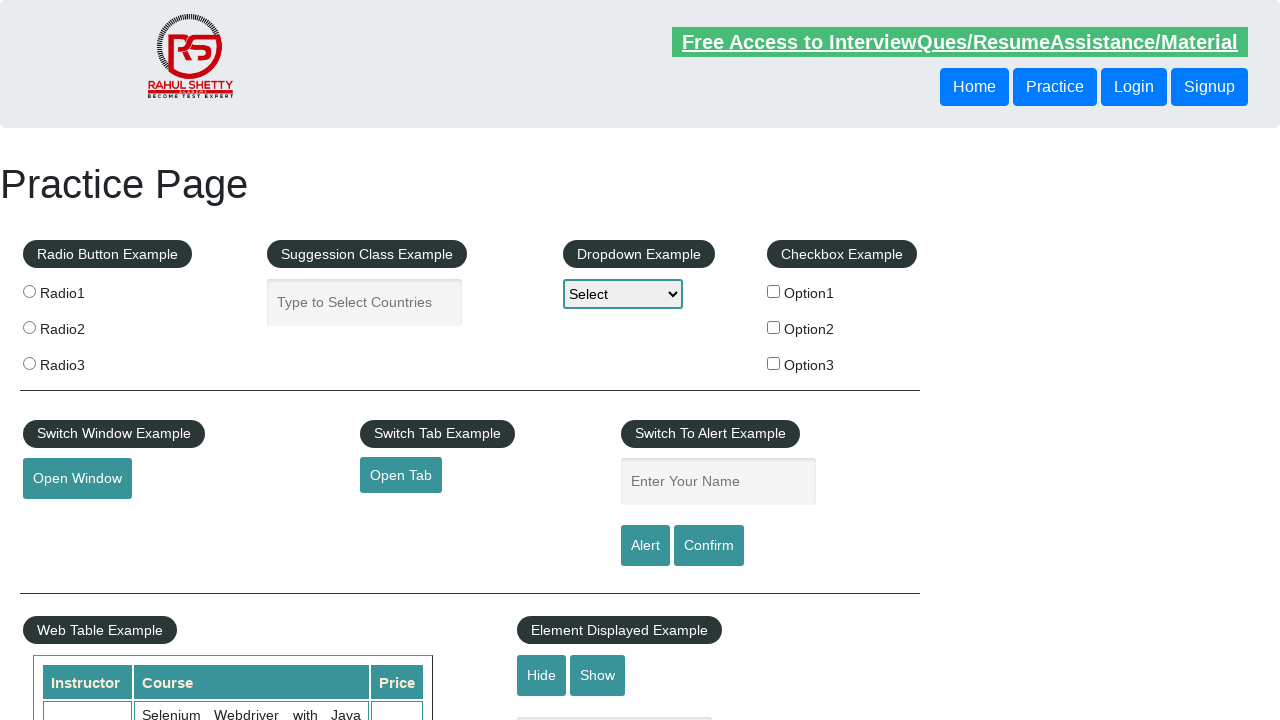

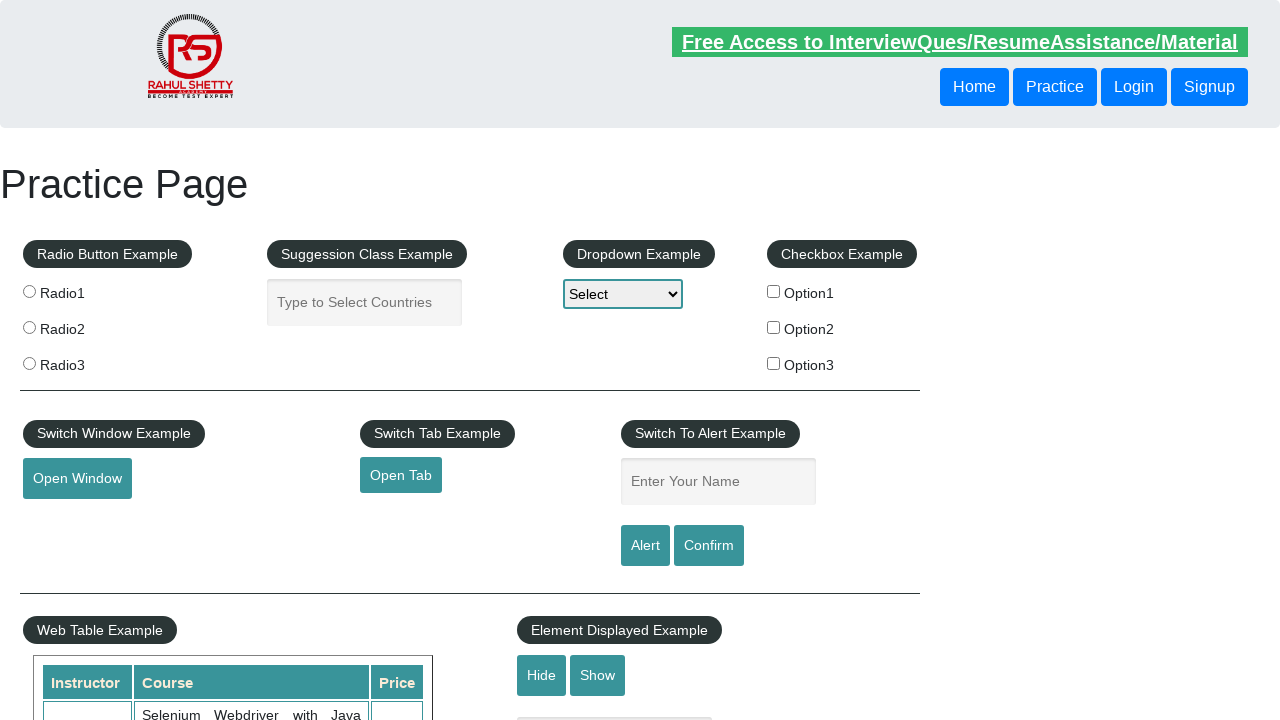